Tests opening a new browser tab, navigating to a different URL in the new tab, and verifying that two window handles exist.

Starting URL: https://the-internet.herokuapp.com/windows

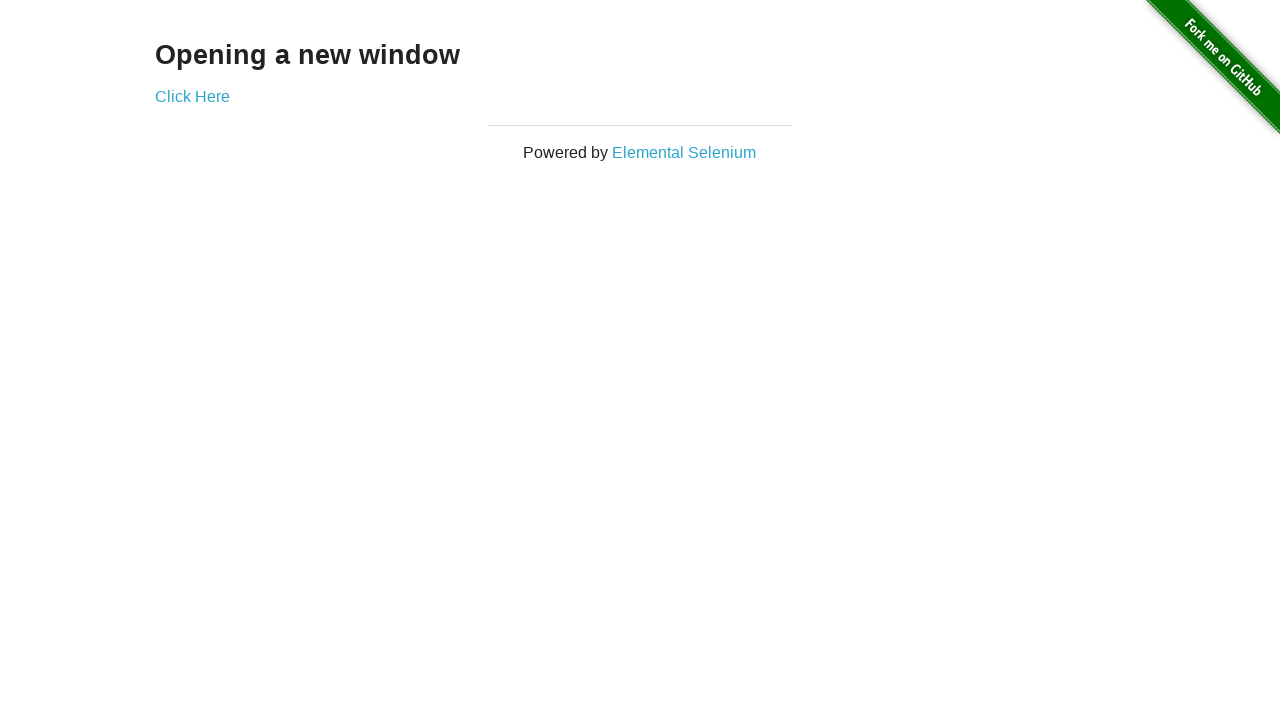

Opened a new browser tab
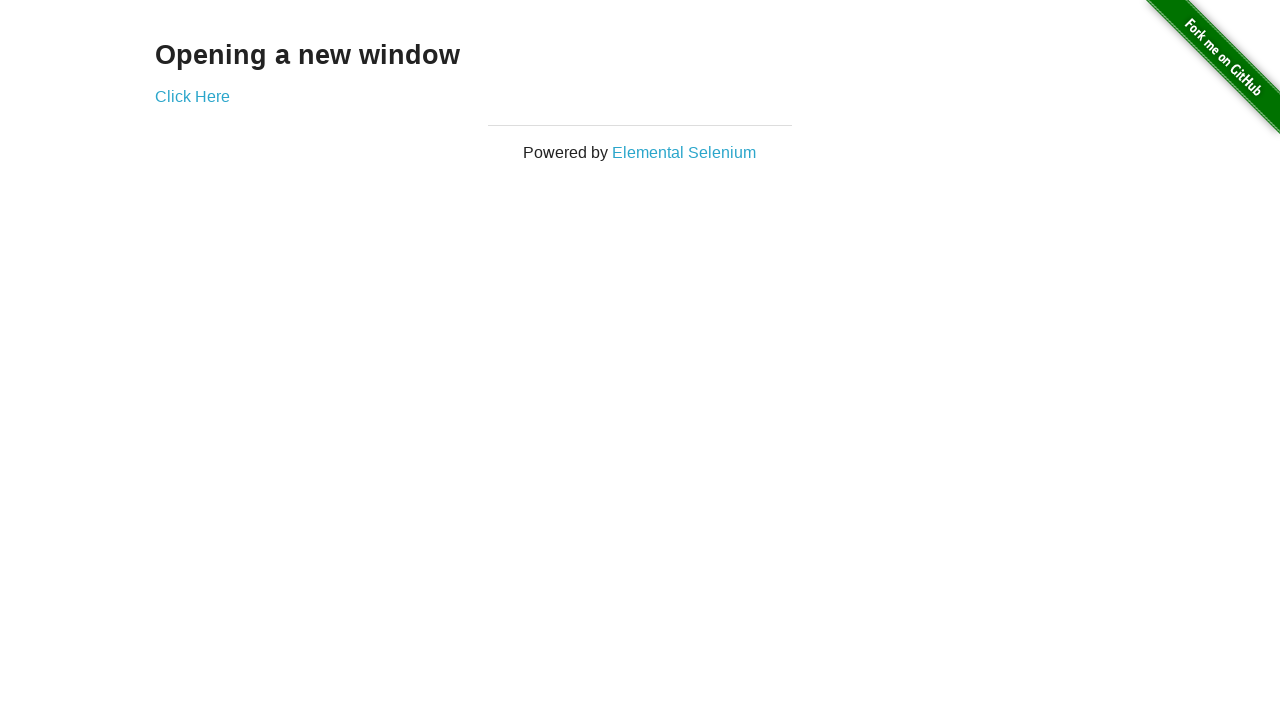

Navigated new tab to https://the-internet.herokuapp.com/typos
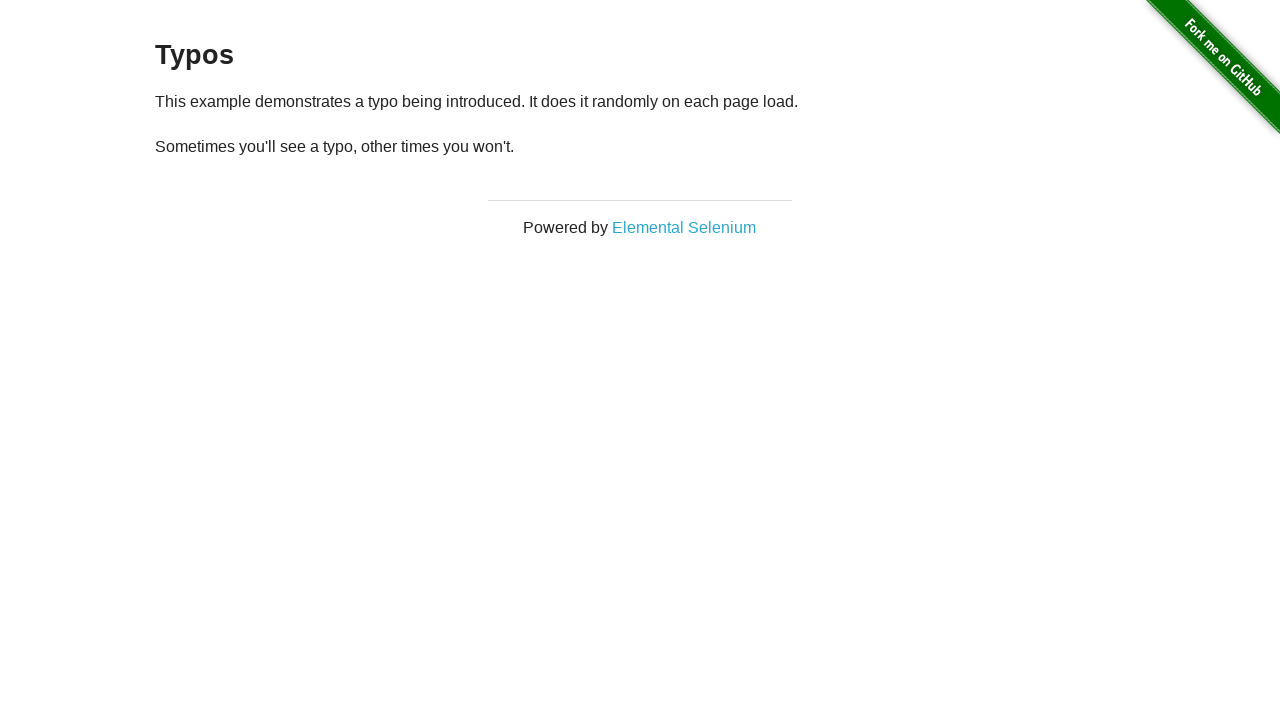

Verified that 2 pages are now open
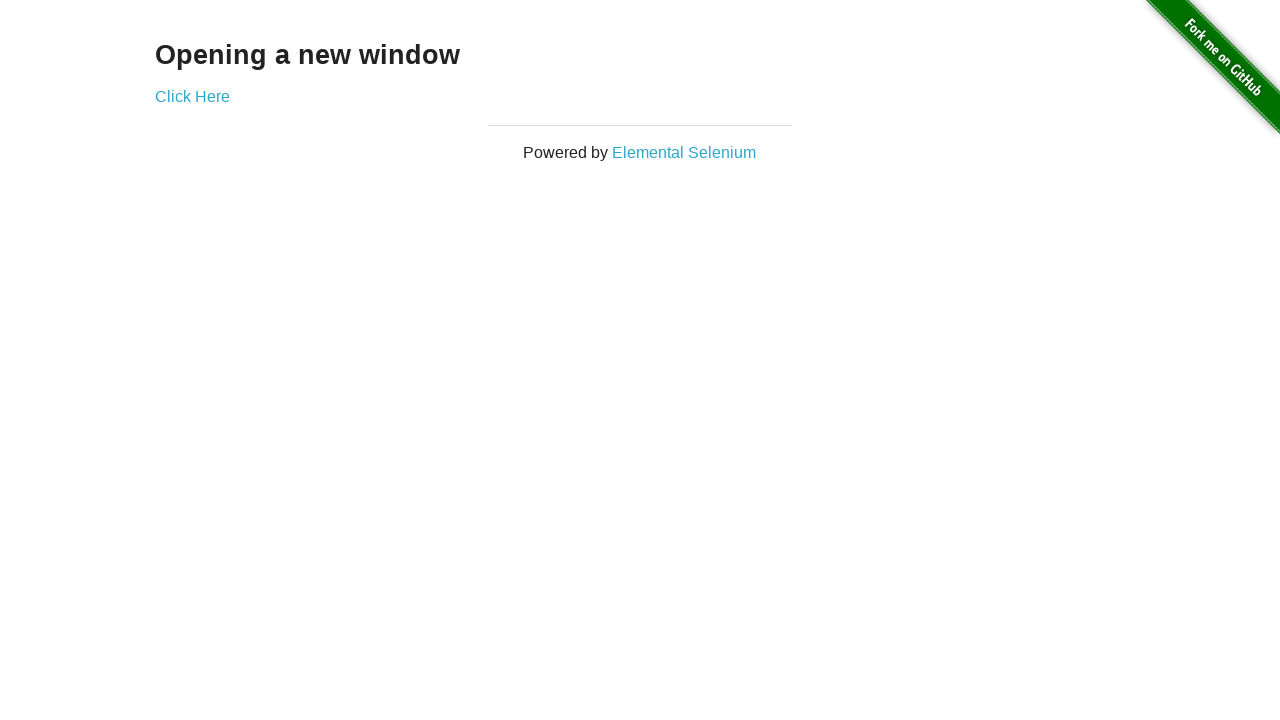

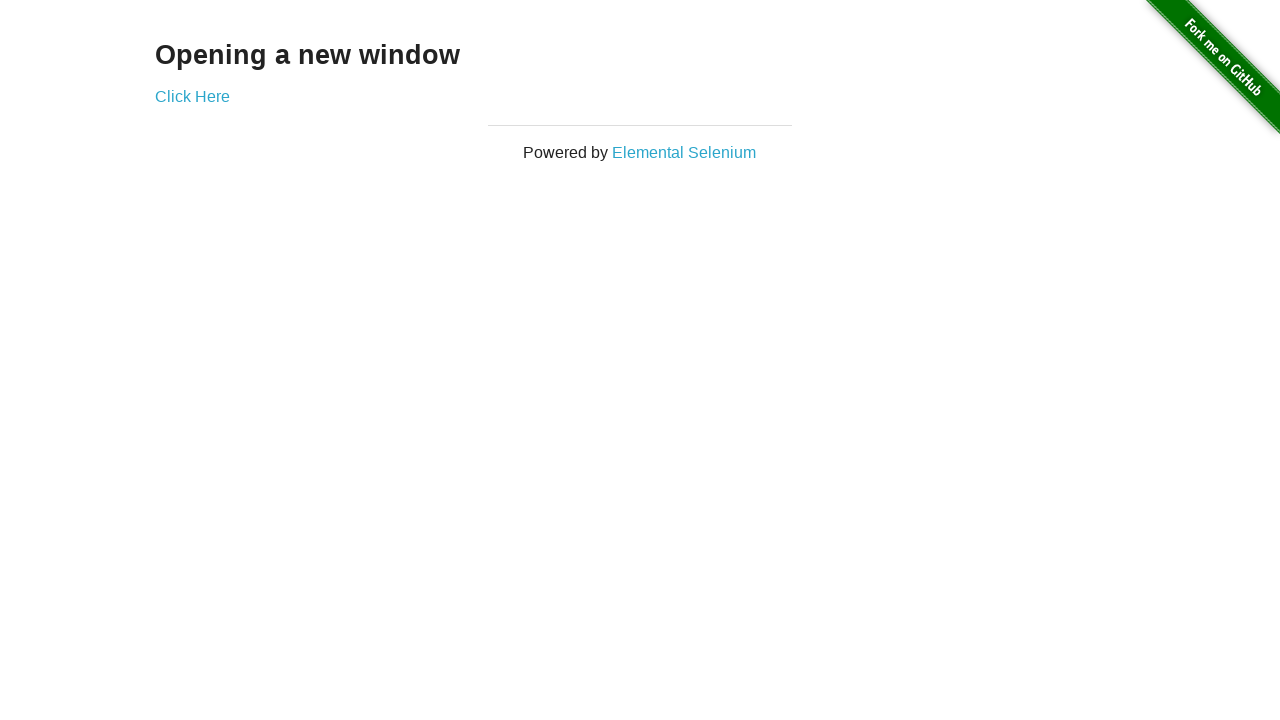